Navigates to the Slow Login page from Chapter 7 and verifies the page loaded correctly (does not perform login)

Starting URL: https://bonigarcia.dev/selenium-webdriver-java/

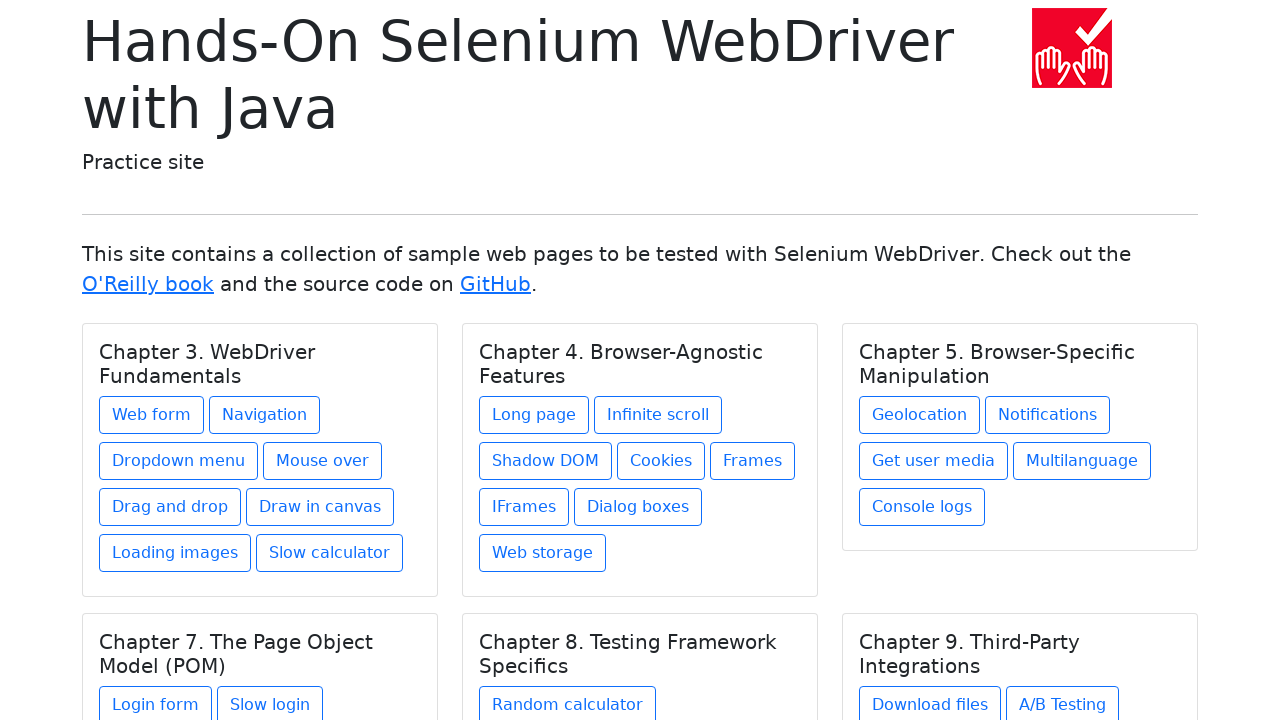

Clicked on the Slow Login link under Chapter 7 at (270, 701) on xpath=//h5[text()='Chapter 7. The Page Object Model (POM)']/../a[@href='login-sl
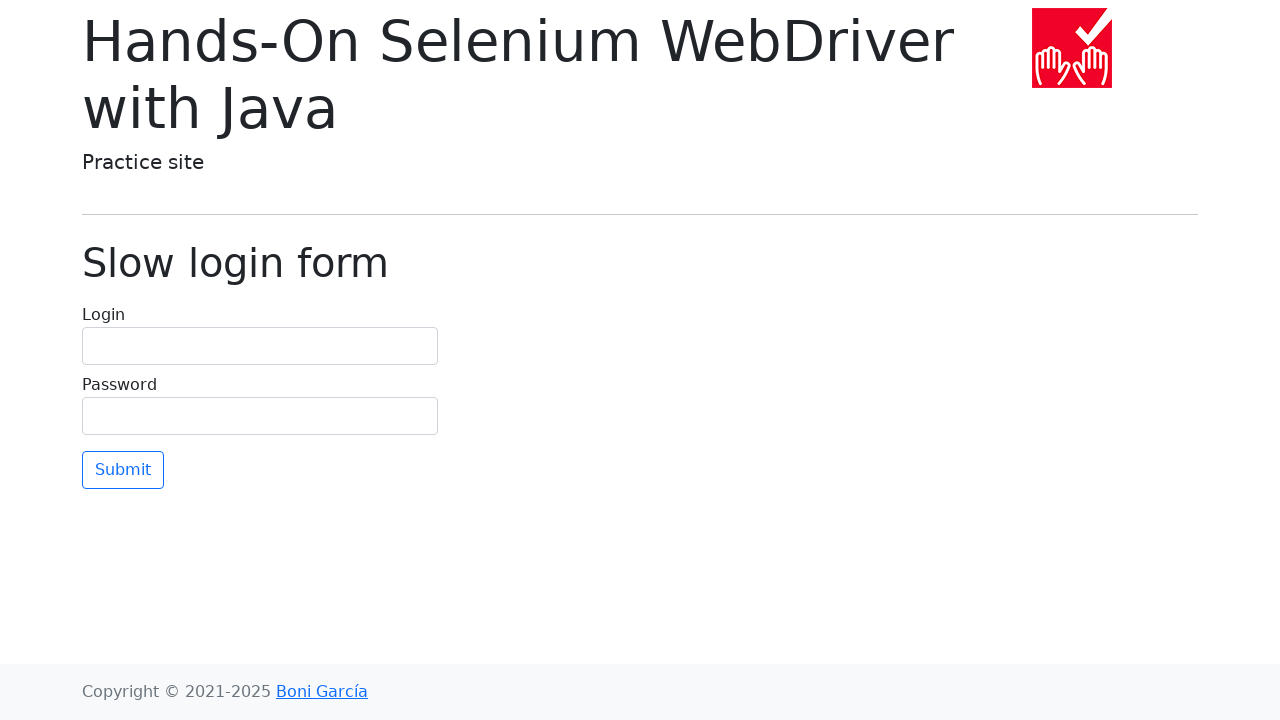

Slow Login page loaded and main heading verified
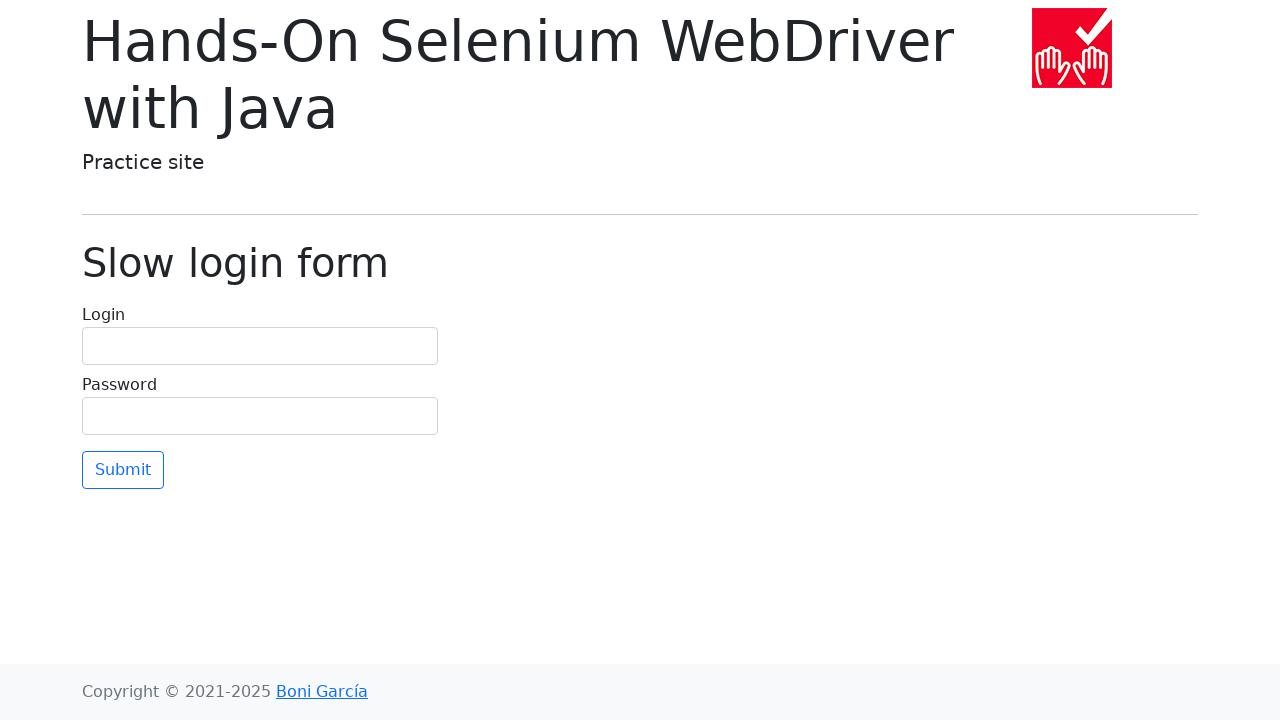

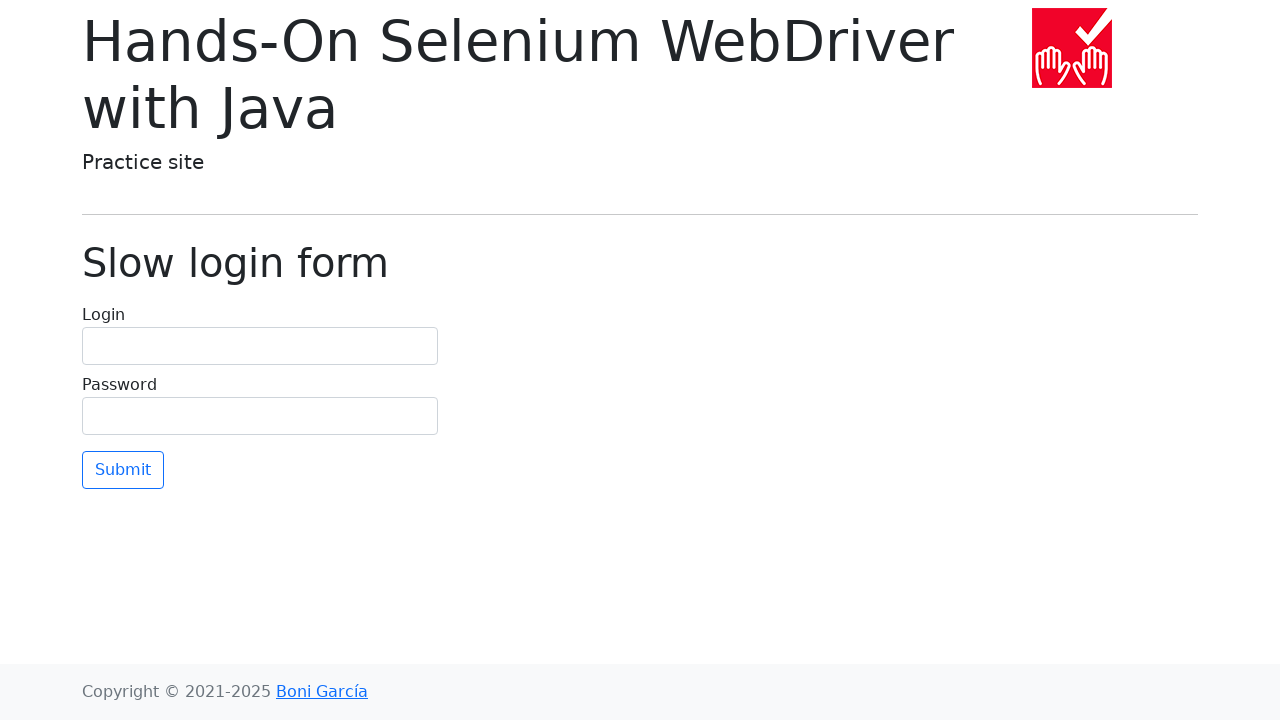